Navigates to home page using the sidebar menu

Starting URL: https://katalon-demo-cura.herokuapp.com/

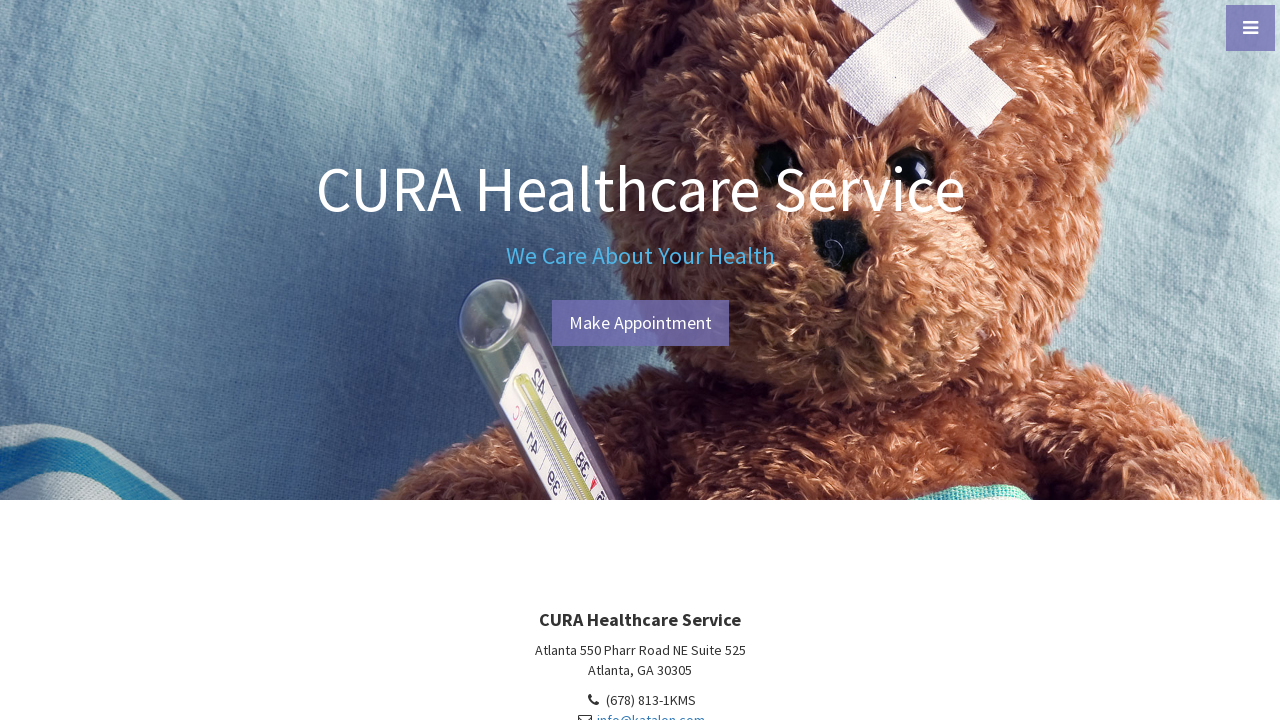

Clicked hamburger menu button to open sidebar at (1250, 28) on a#menu-toggle
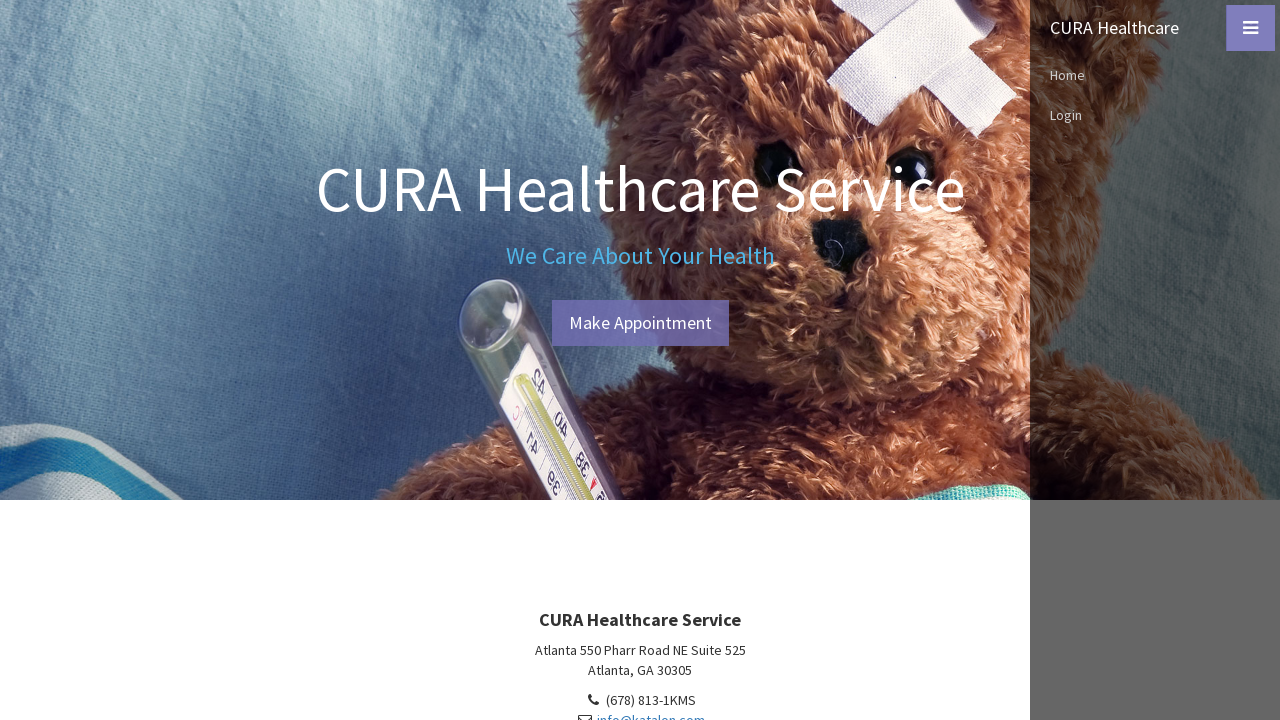

Clicked Home link in sidebar menu at (1155, 75) on a:has-text('Home')
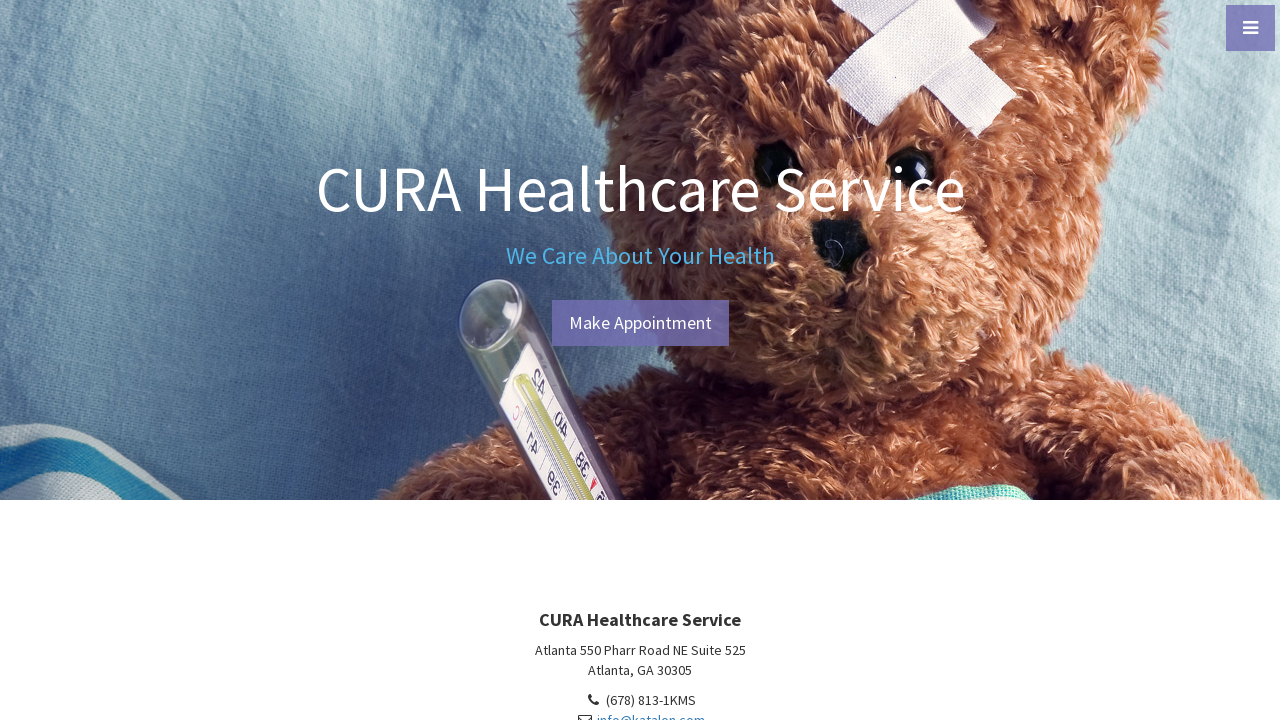

Verified navigation to home page at https://katalon-demo-cura.herokuapp.com/
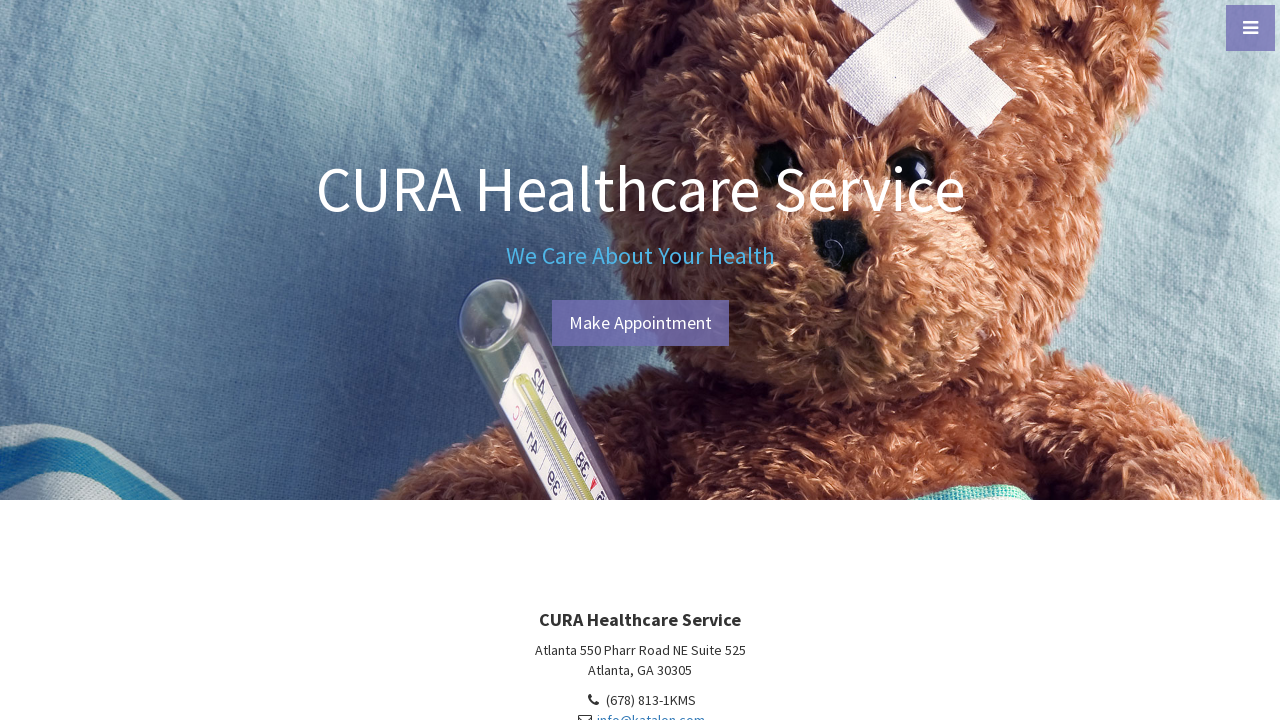

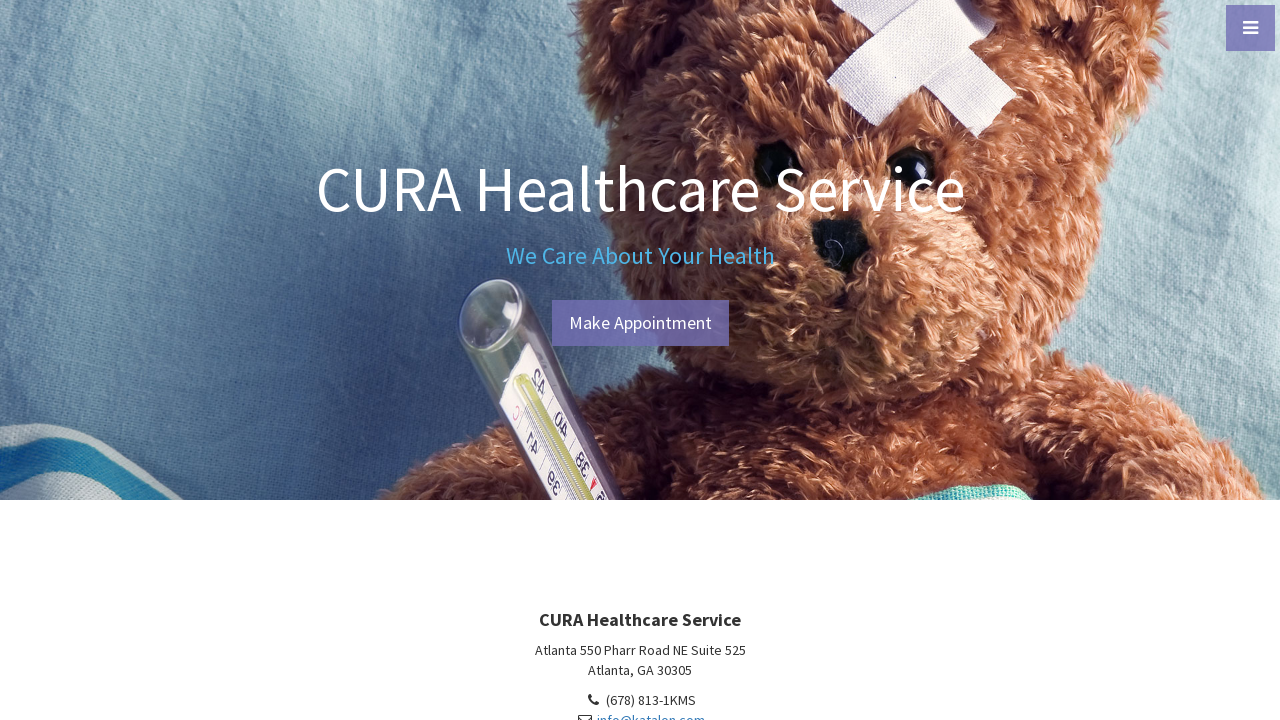